Tests checkbox functionality by verifying initial states and clicking to toggle a checkbox

Starting URL: http://the-internet.herokuapp.com/checkboxes

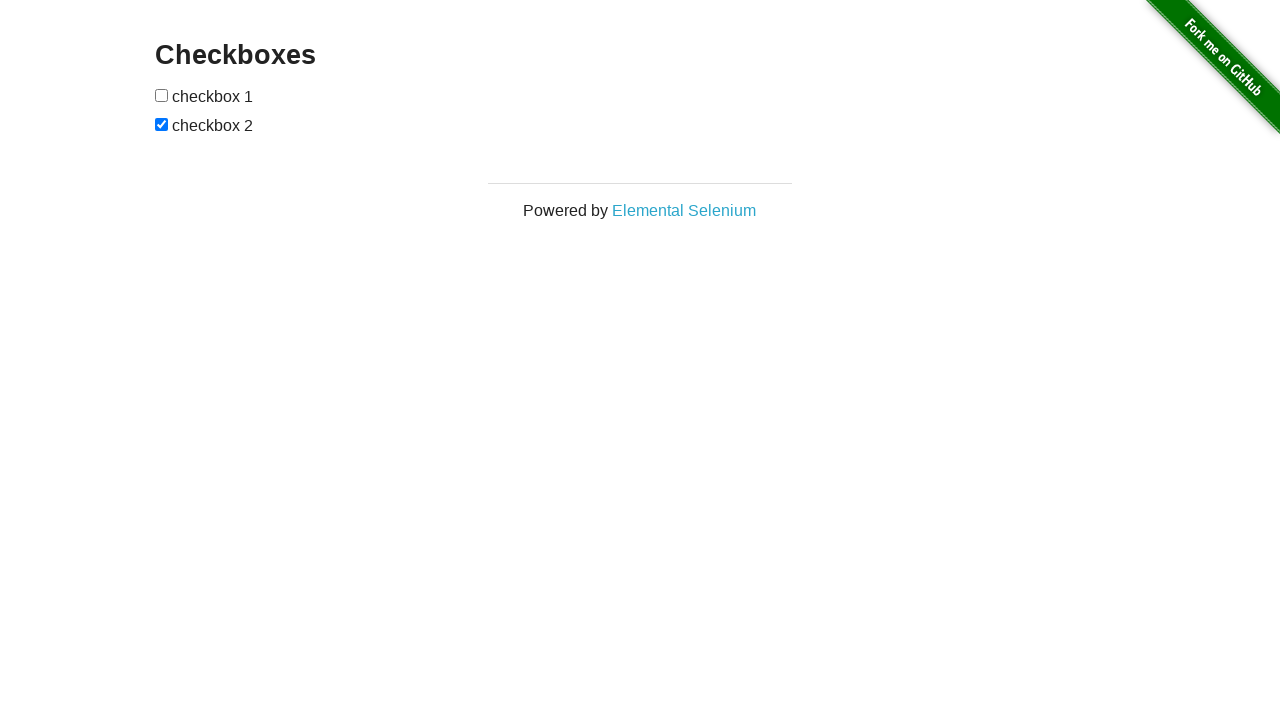

Located checkbox elements from the form
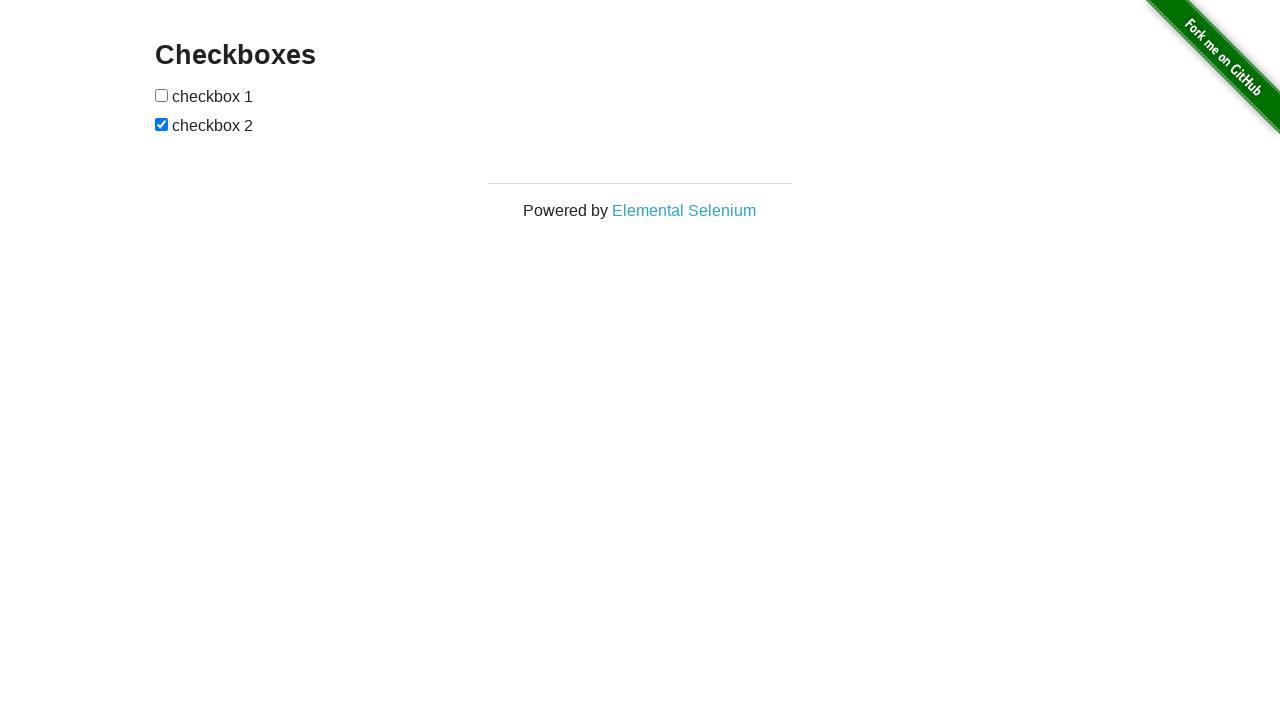

Verified first checkbox is unchecked
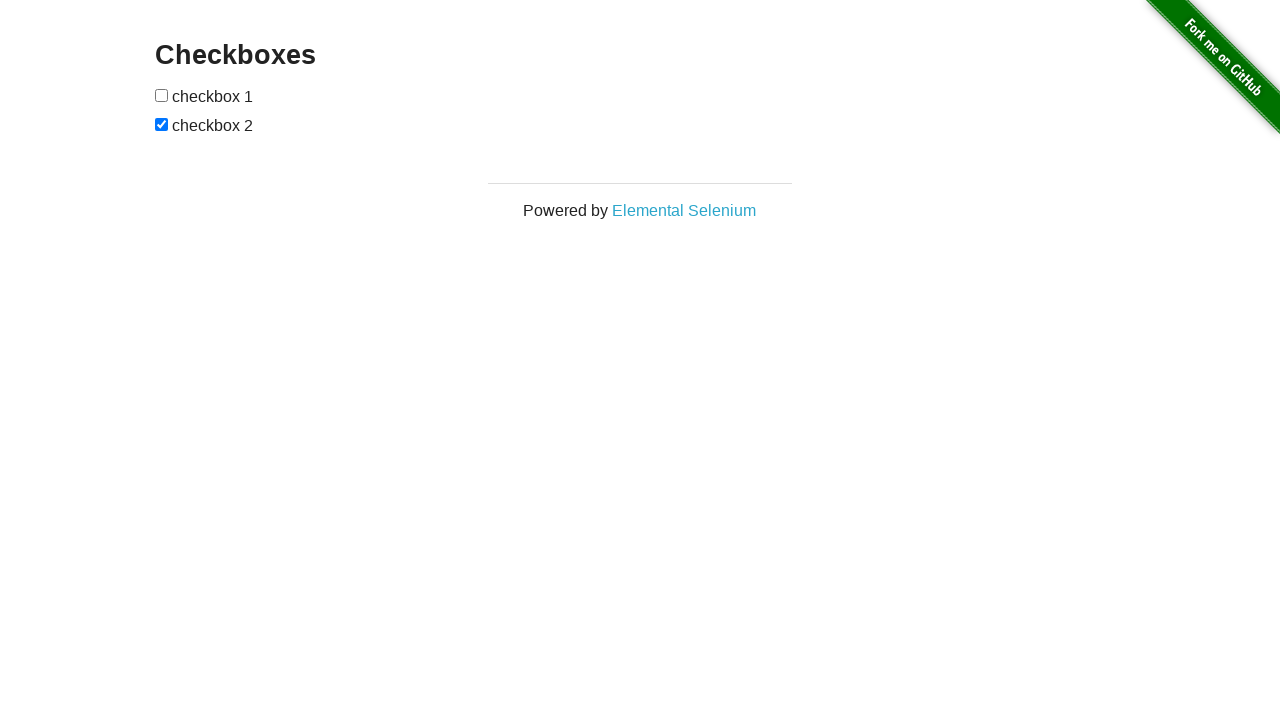

Verified second checkbox is checked
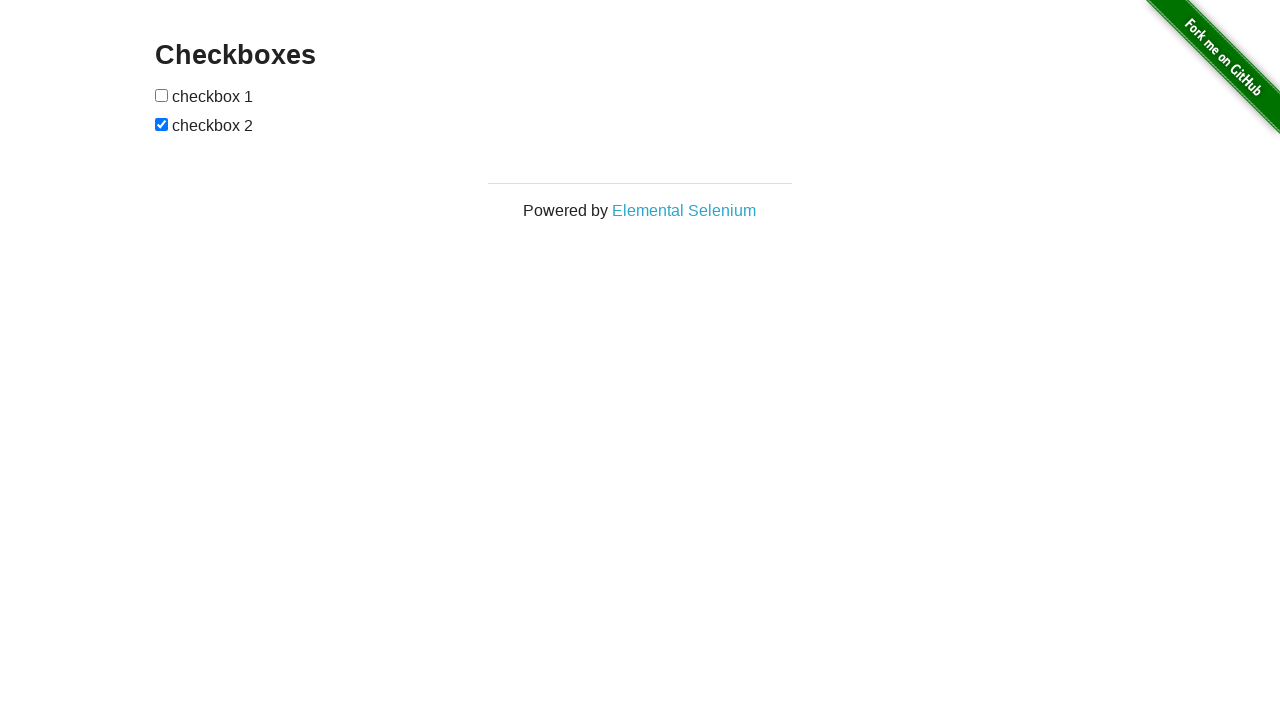

Clicked first checkbox to toggle it at (162, 95) on xpath=//form[@id='checkboxes']/input >> nth=0
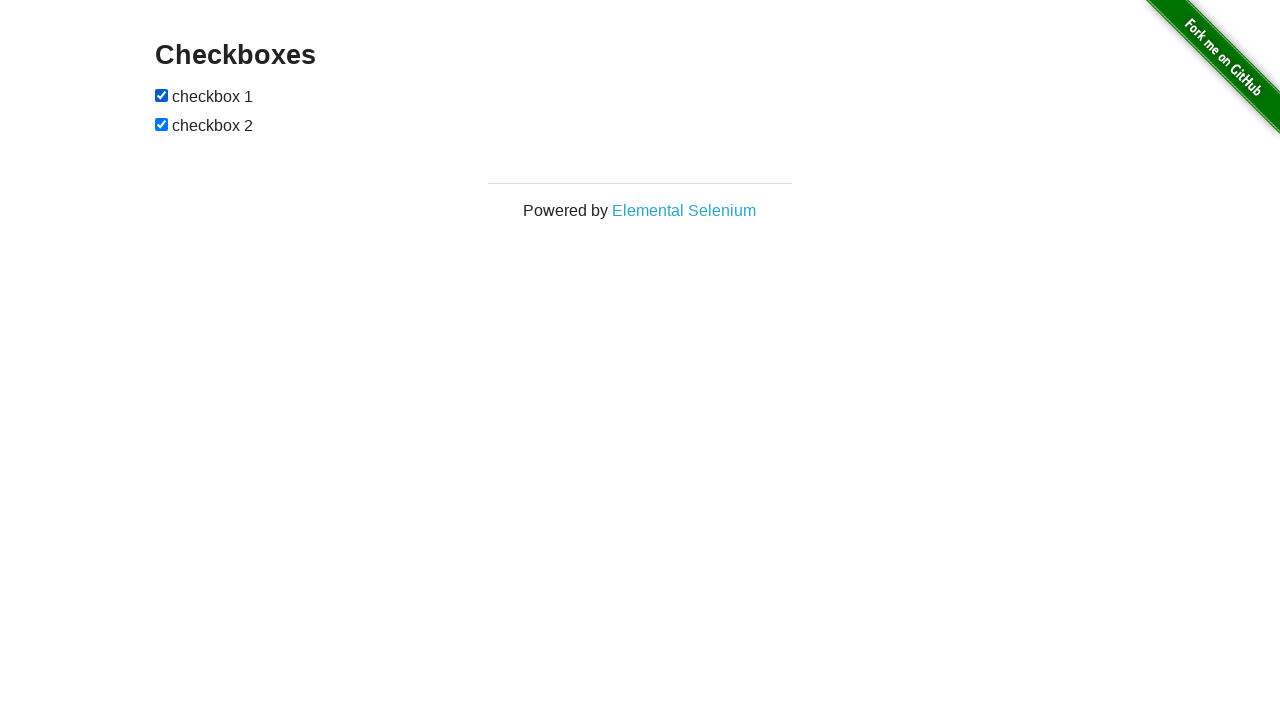

Verified first checkbox is now checked
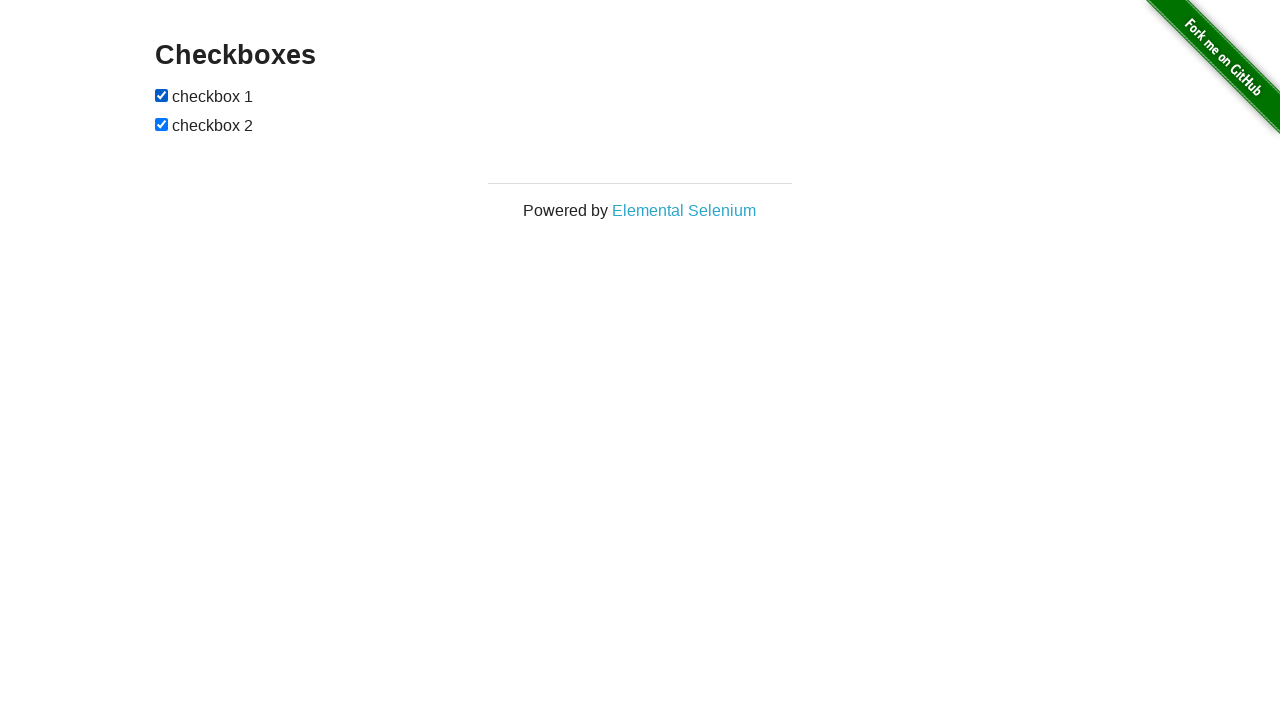

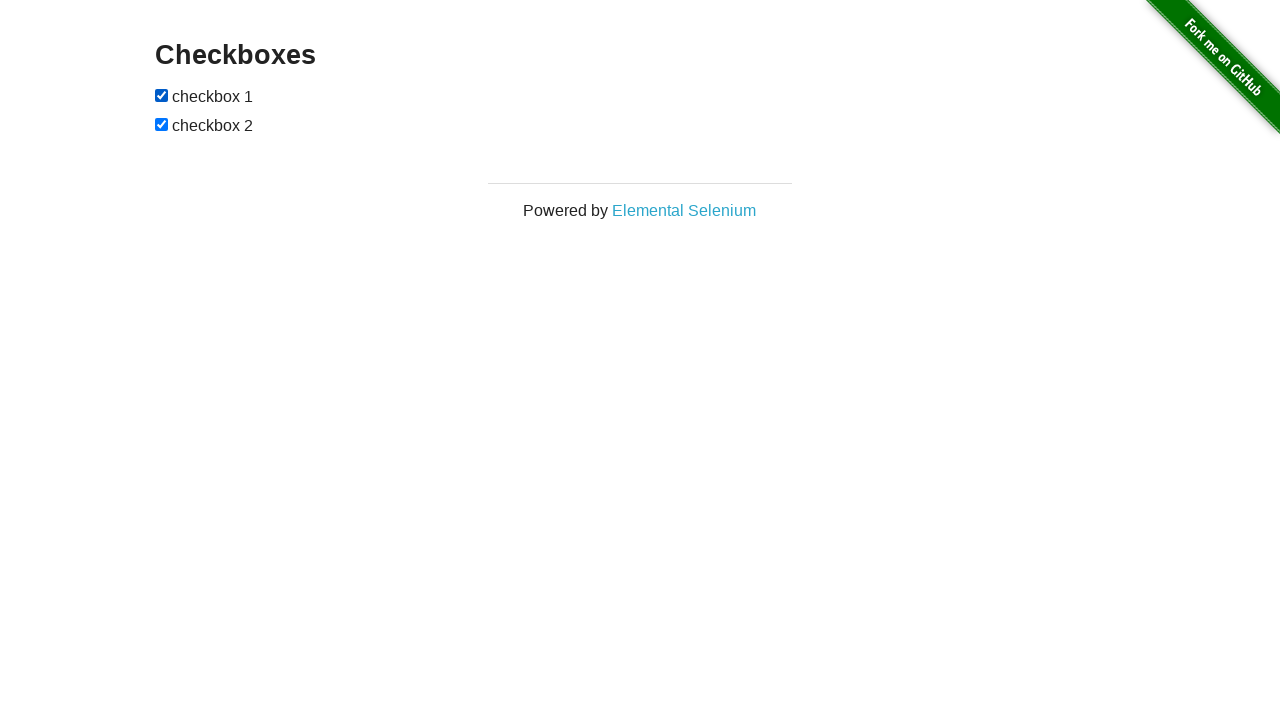